Verifies the page title/logo text is "GREENKART"

Starting URL: https://rahulshettyacademy.com/seleniumPractise/#/

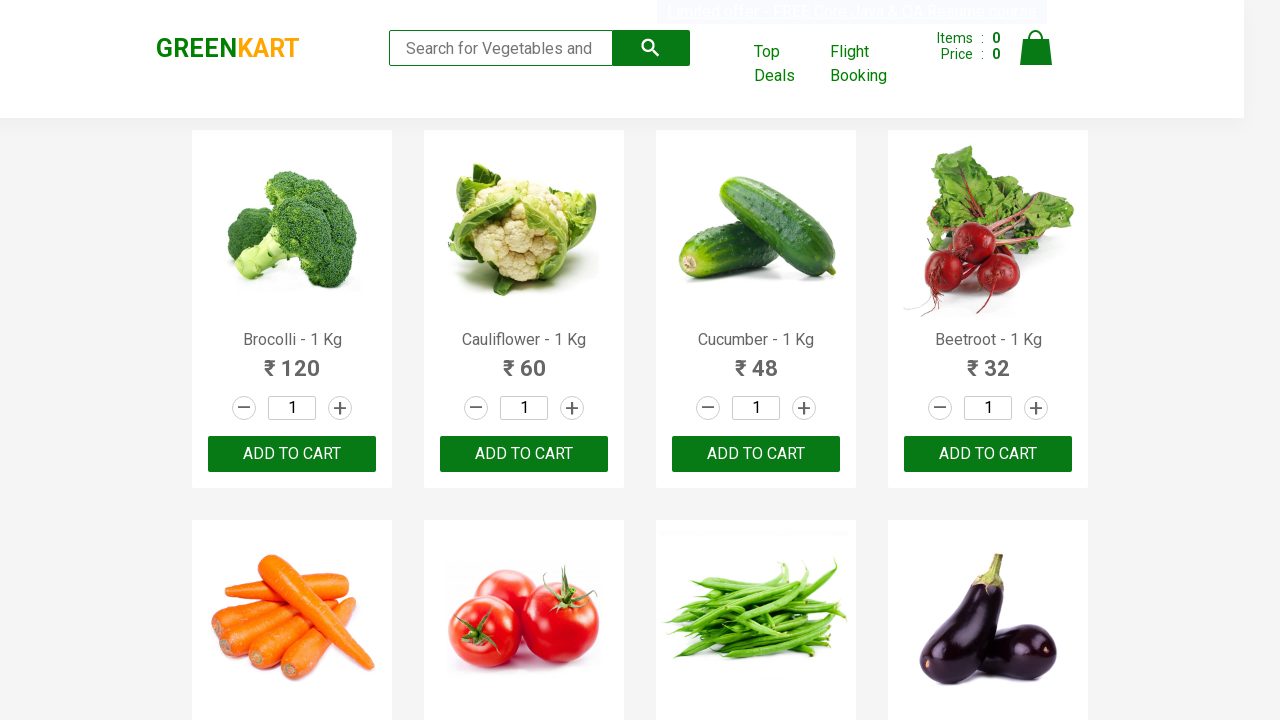

Retrieved logo text from .brand.greenLogo element
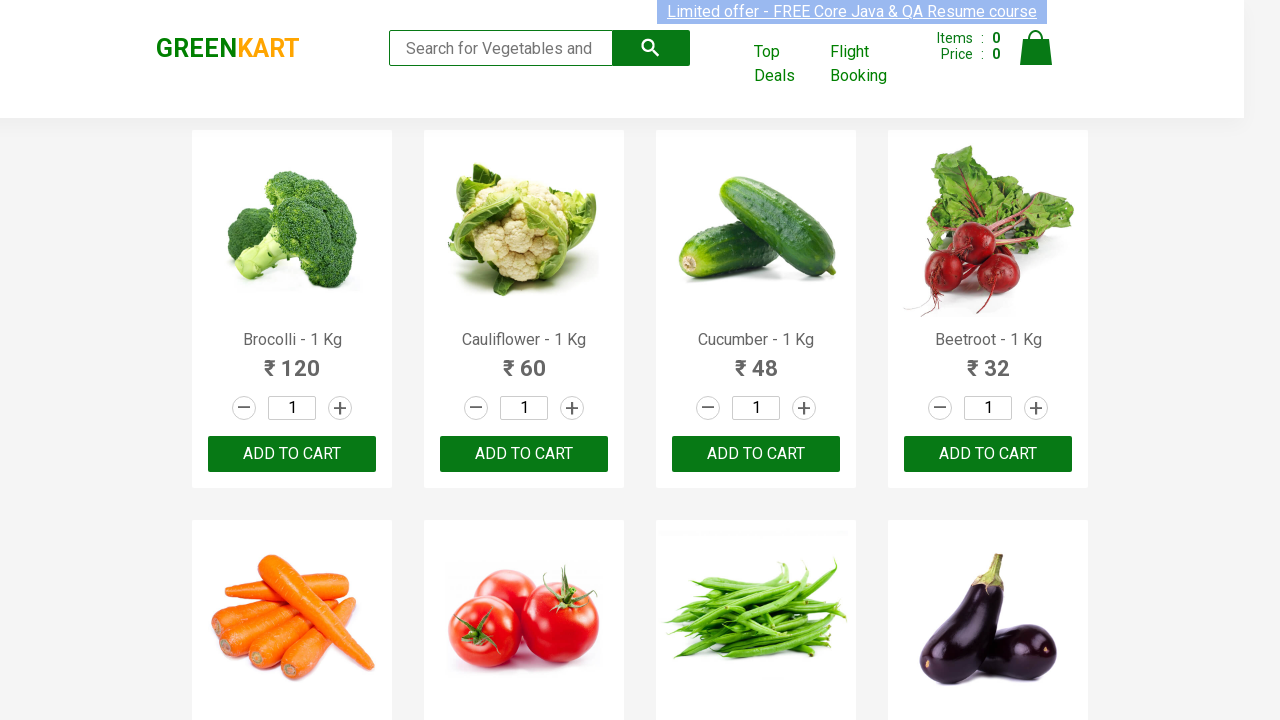

Verified page title/logo text is 'GREENKART'
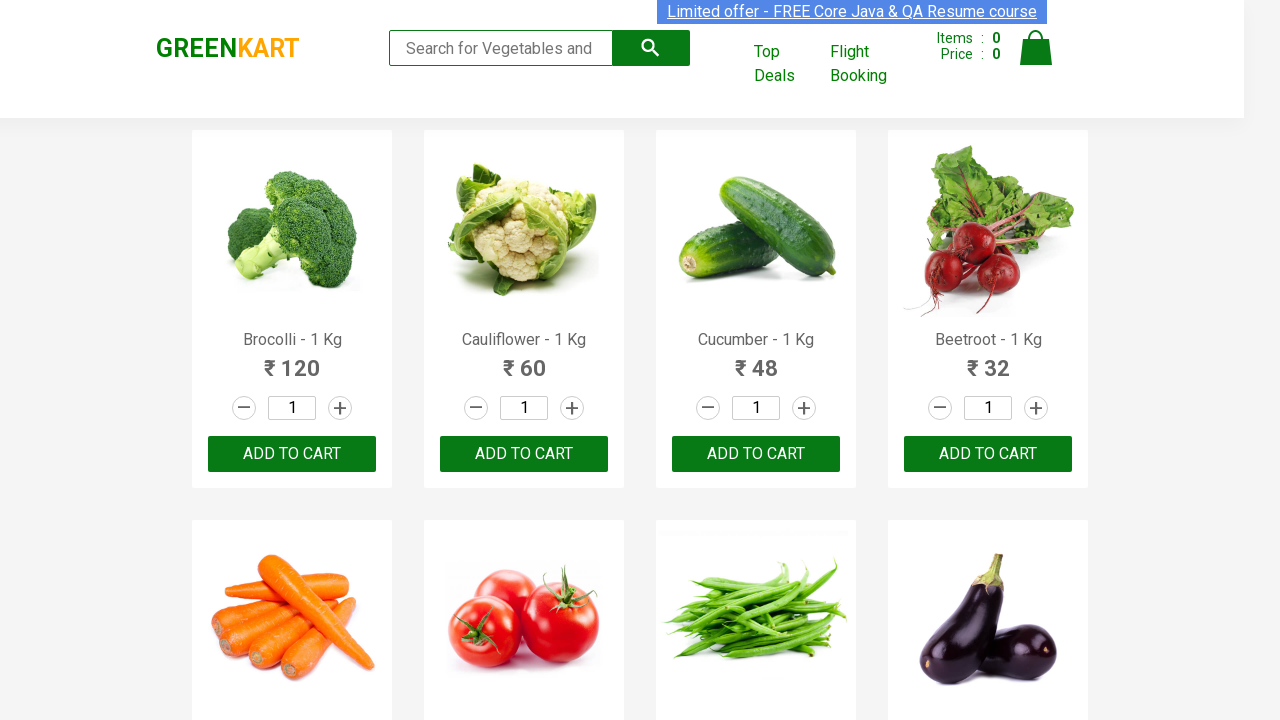

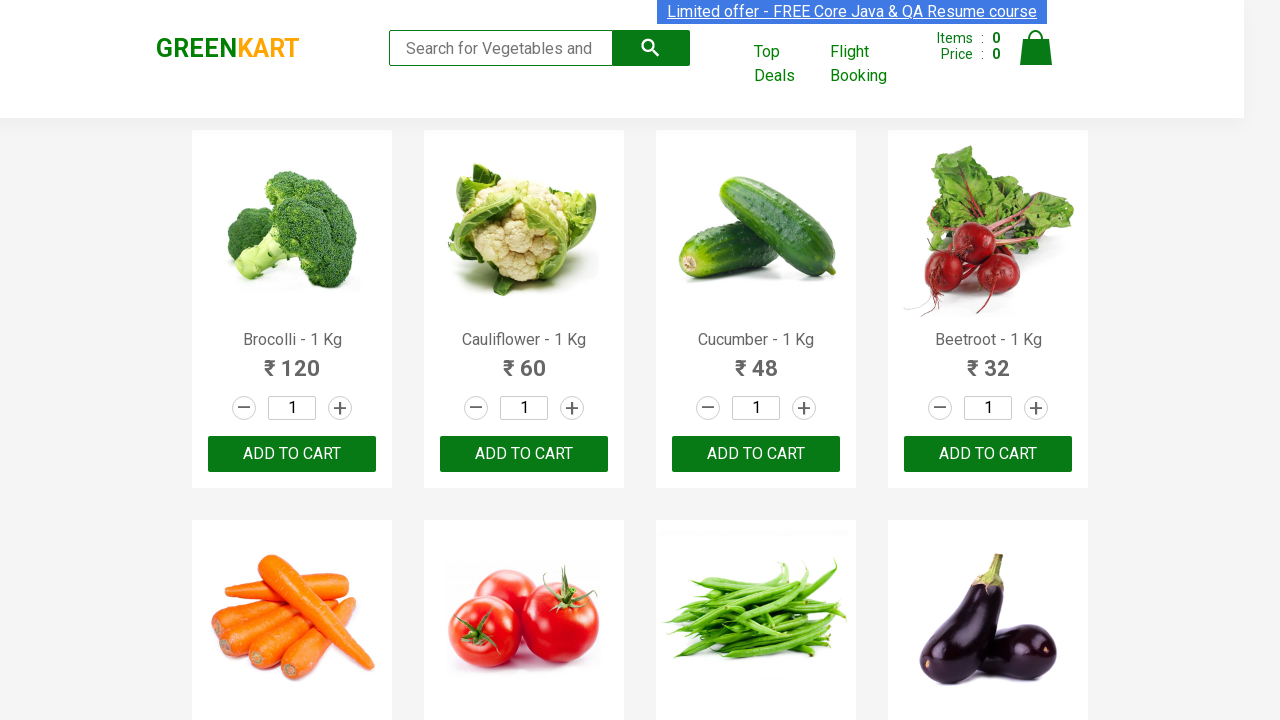